Tests the cancel button functionality in a basic HTML form by filling a field and then clicking cancel

Starting URL: https://testpages.eviltester.com/styled/basic-html-form-test.html

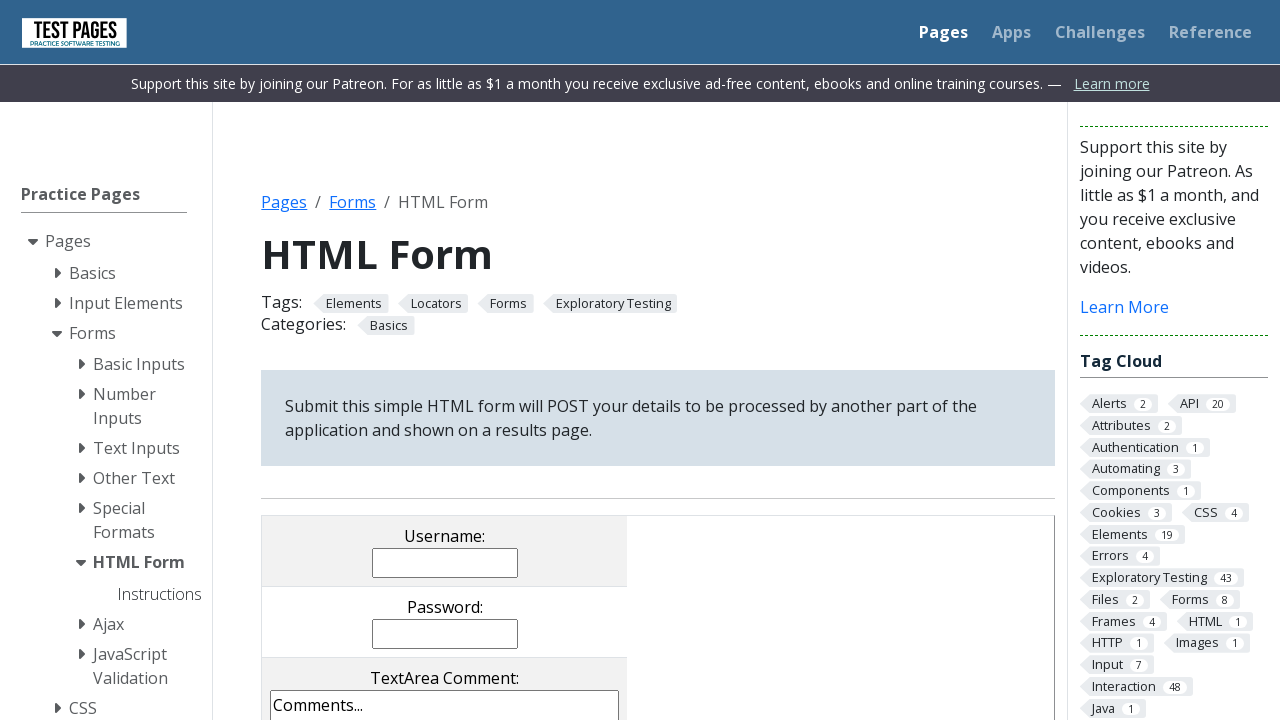

Filled username field with 'Evgeniia' on input[name='username']
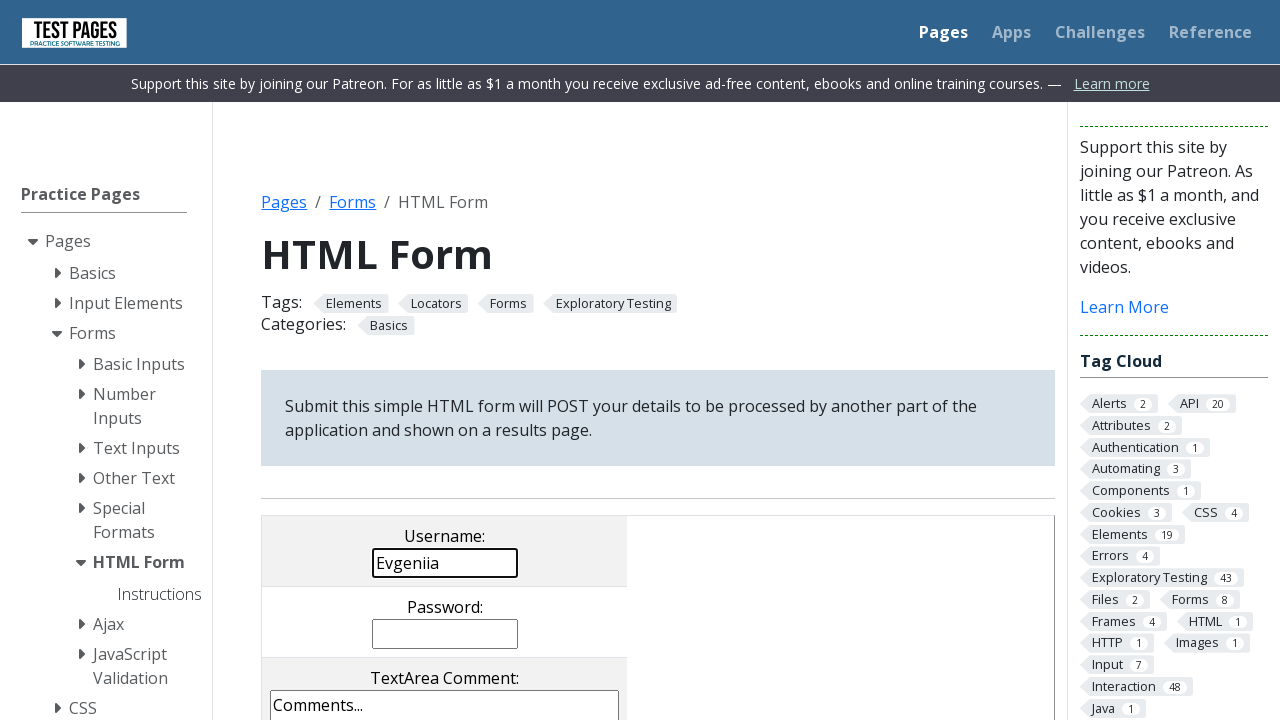

Clicked cancel button at (381, 360) on input[value='cancel']
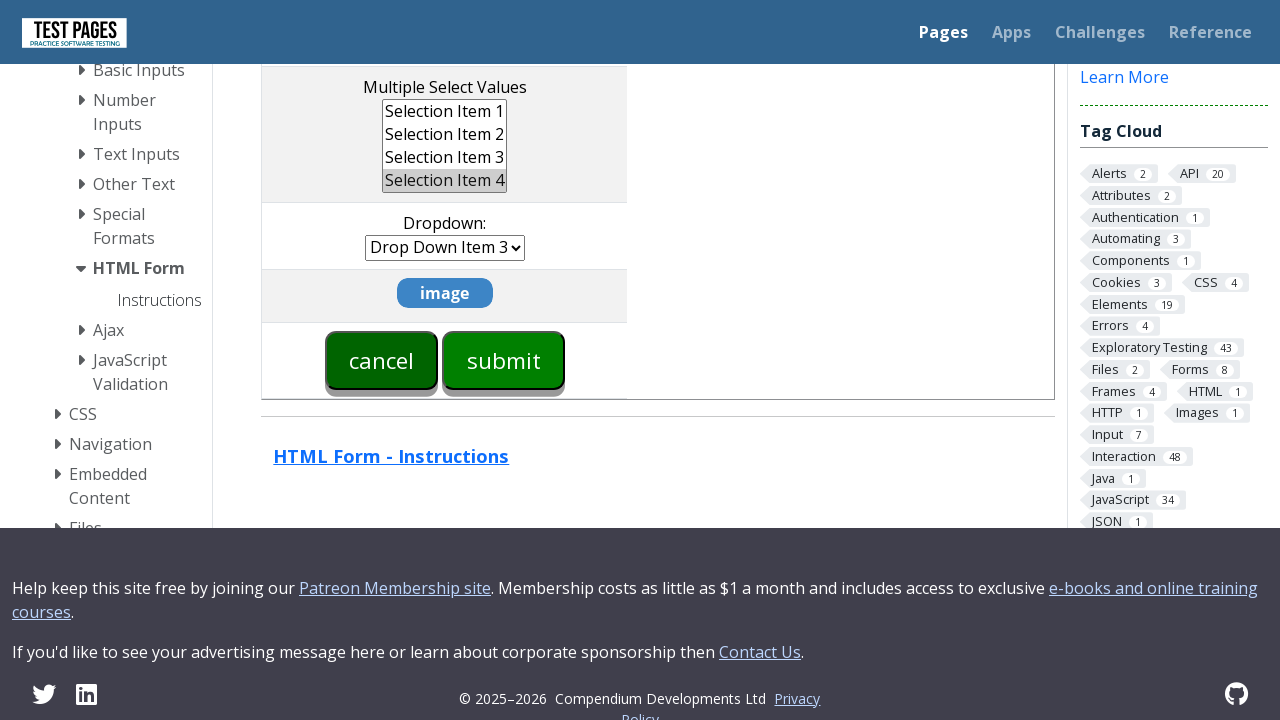

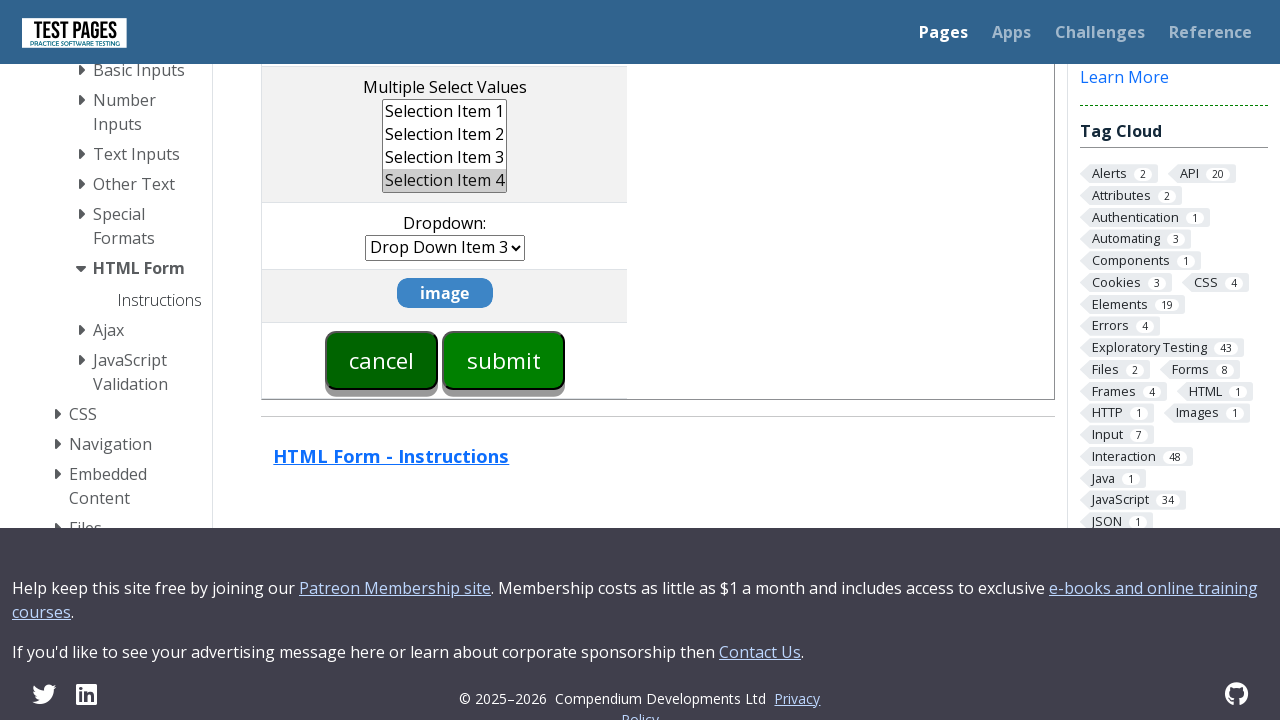